Tests clicking a button identified by its CSS class (btn-primary) on a UI testing playground page and handles the resulting alert dialog.

Starting URL: http://uitestingplayground.com/classattr

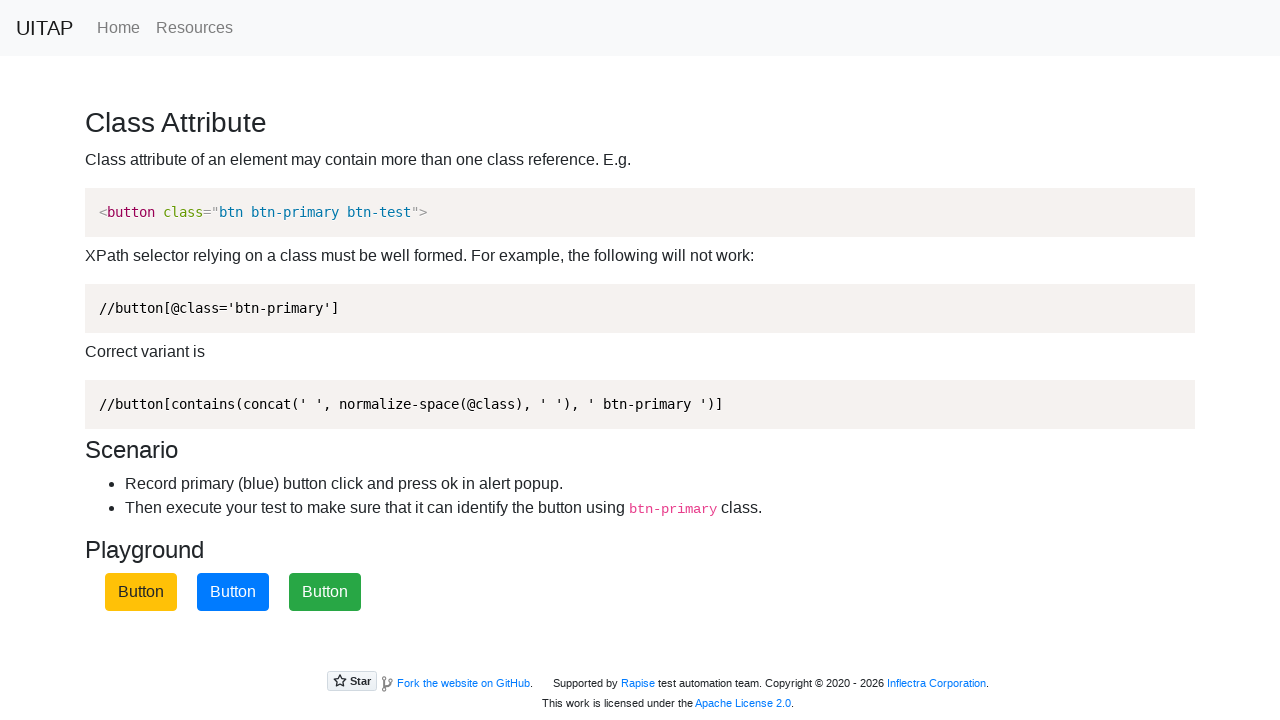

Set up dialog handler to accept alerts
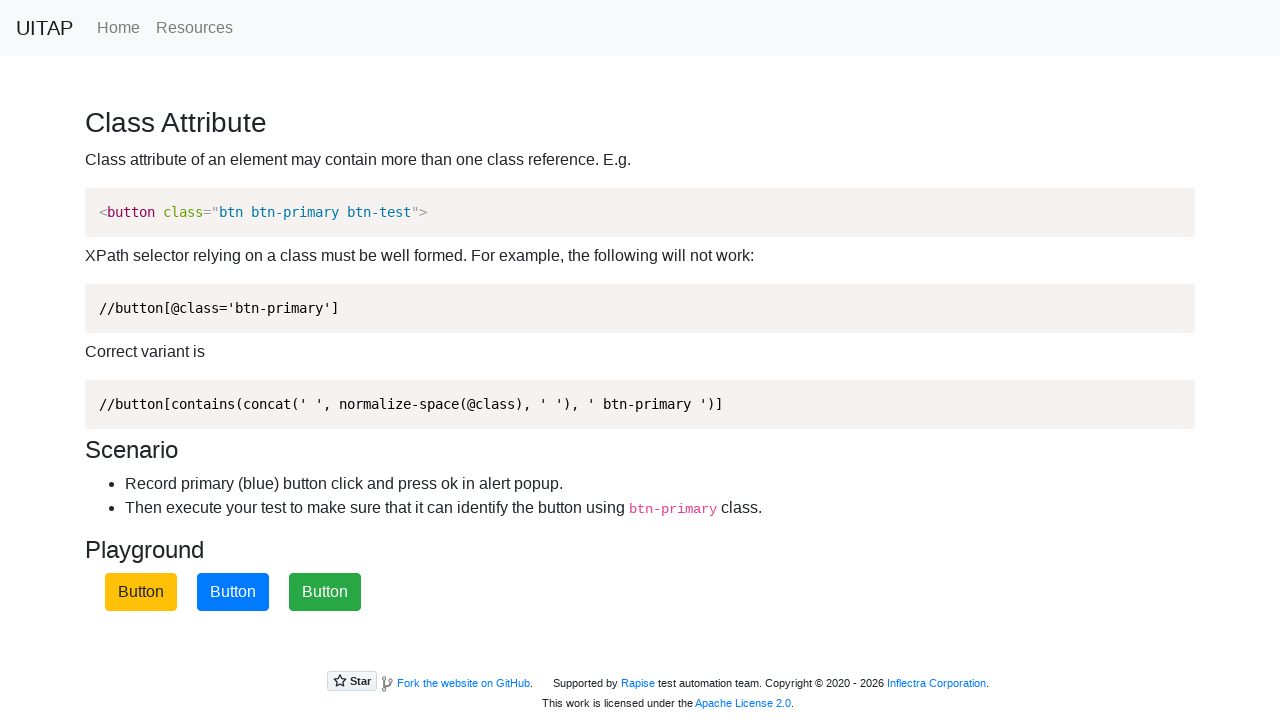

Clicked the blue btn-primary button and alert dialog was accepted at (233, 592) on button.btn-primary
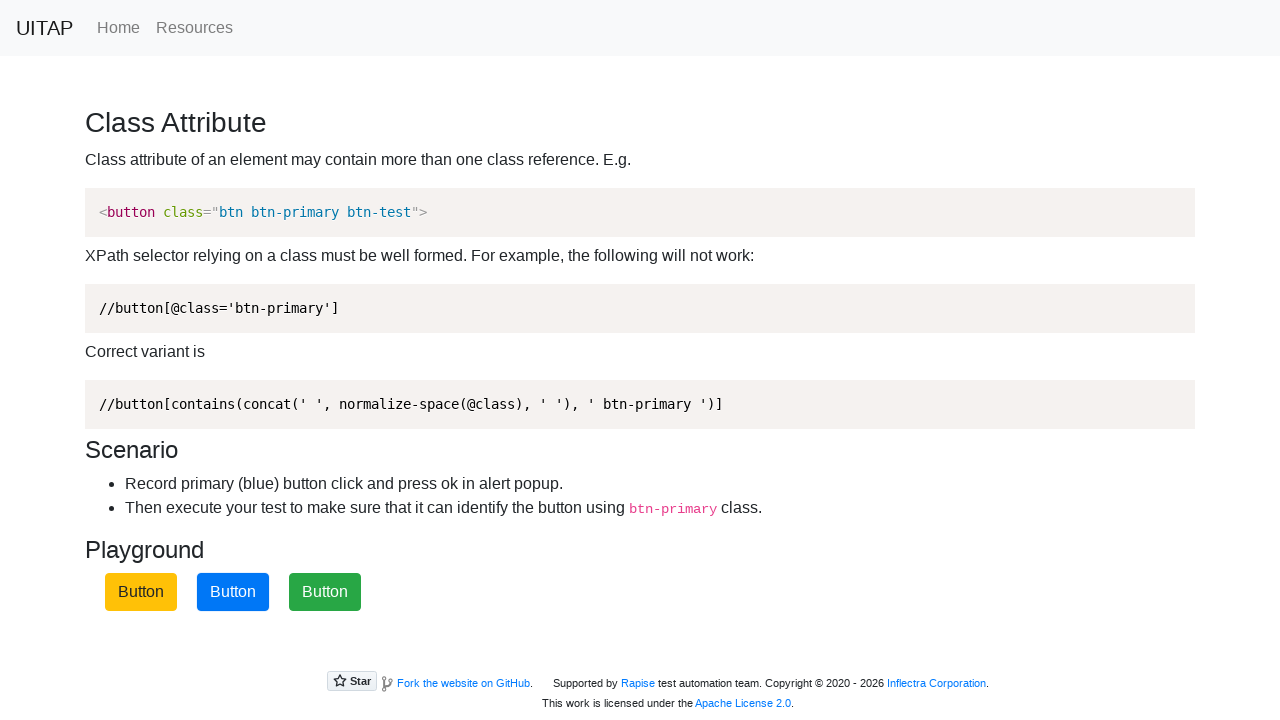

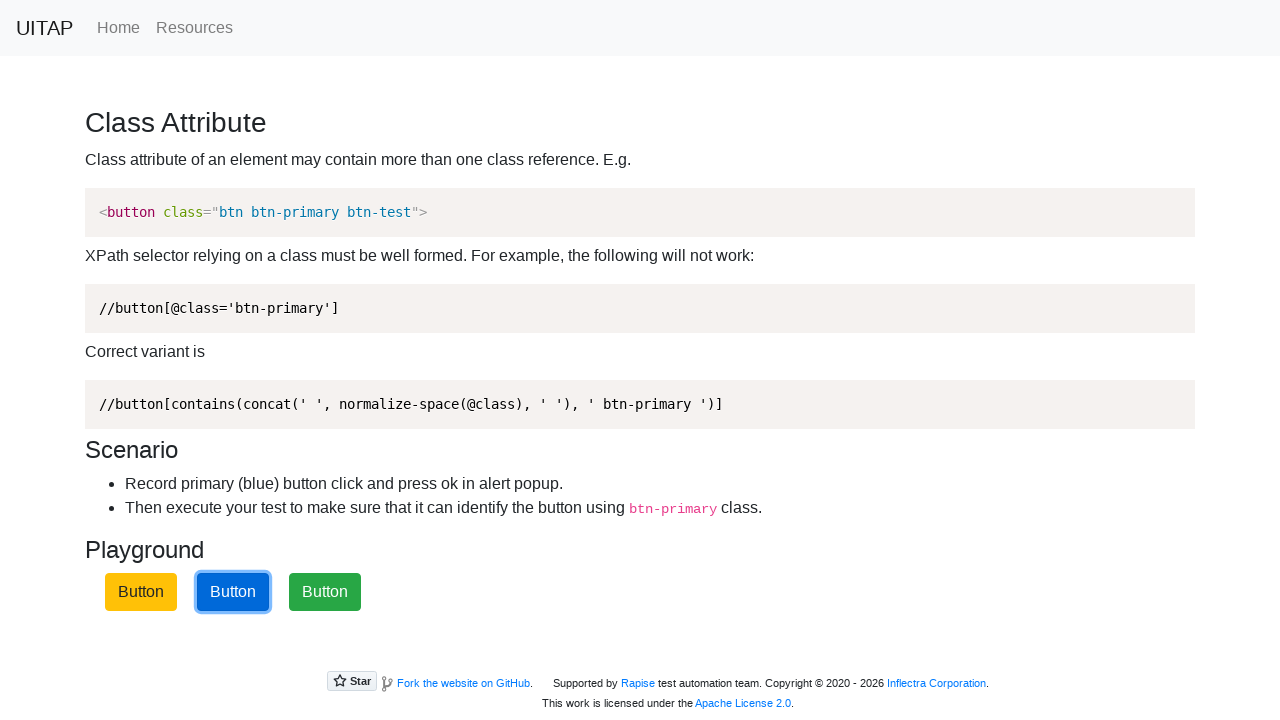